Tests search functionality on testotomasyonu.com by entering "phone" in the search box and verifying search results are displayed

Starting URL: https://www.testotomasyonu.com

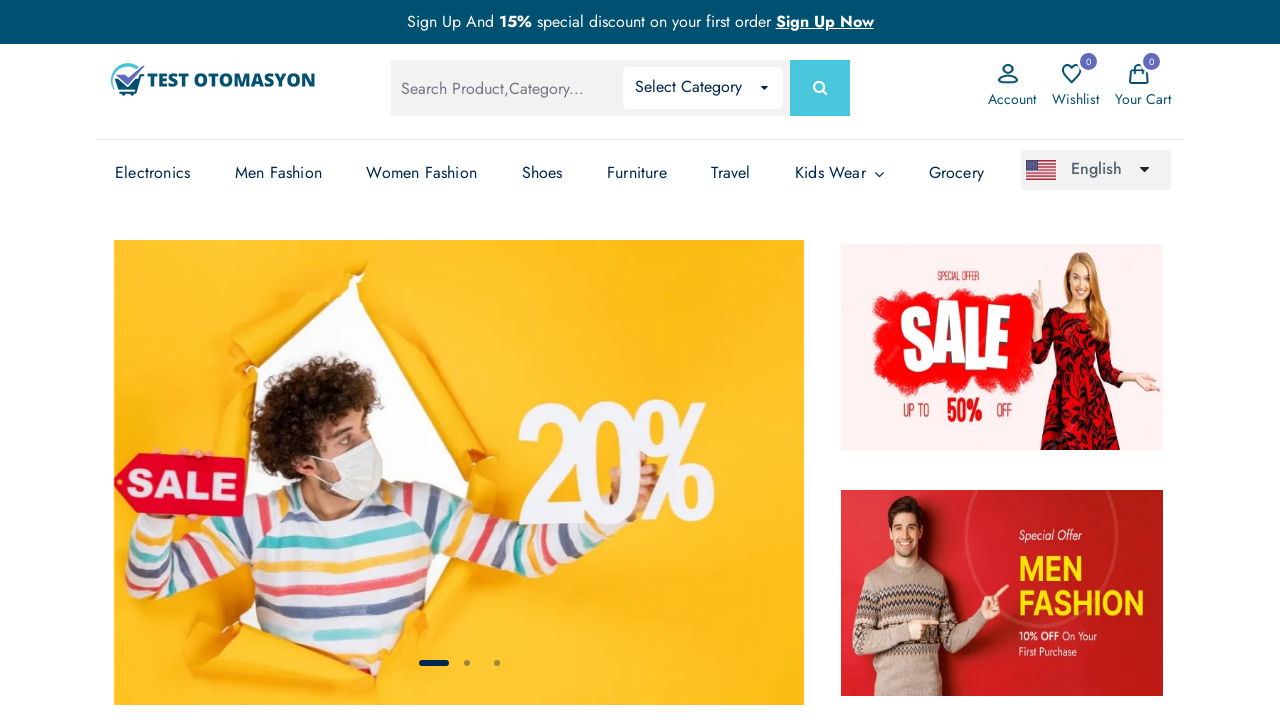

Filled search box with 'phone' on #global-search
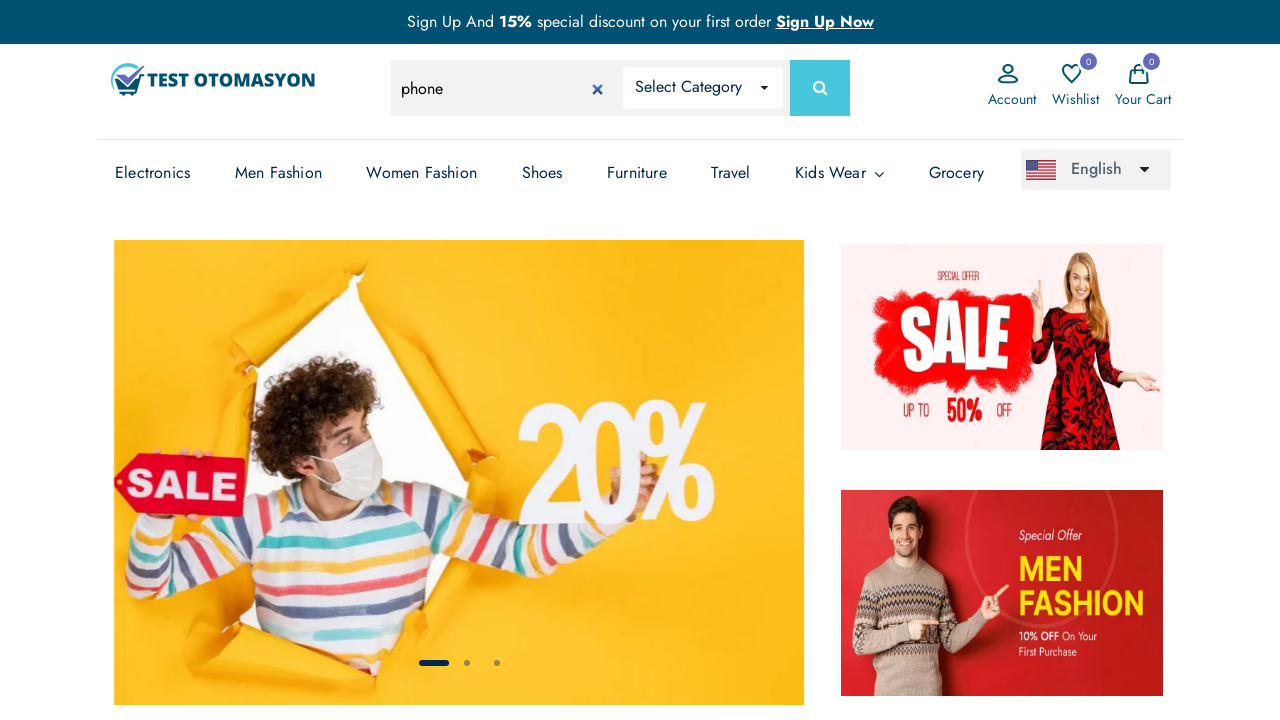

Pressed Enter to submit search on #global-search
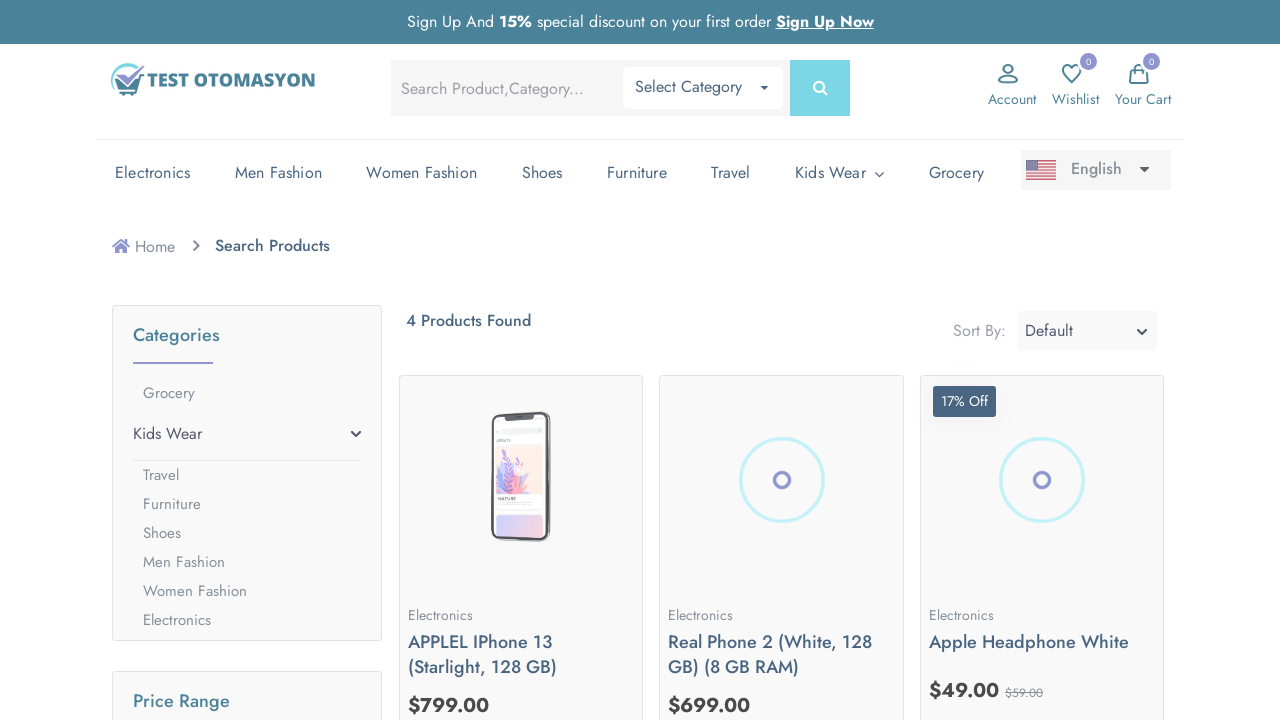

Search results loaded and product count displayed
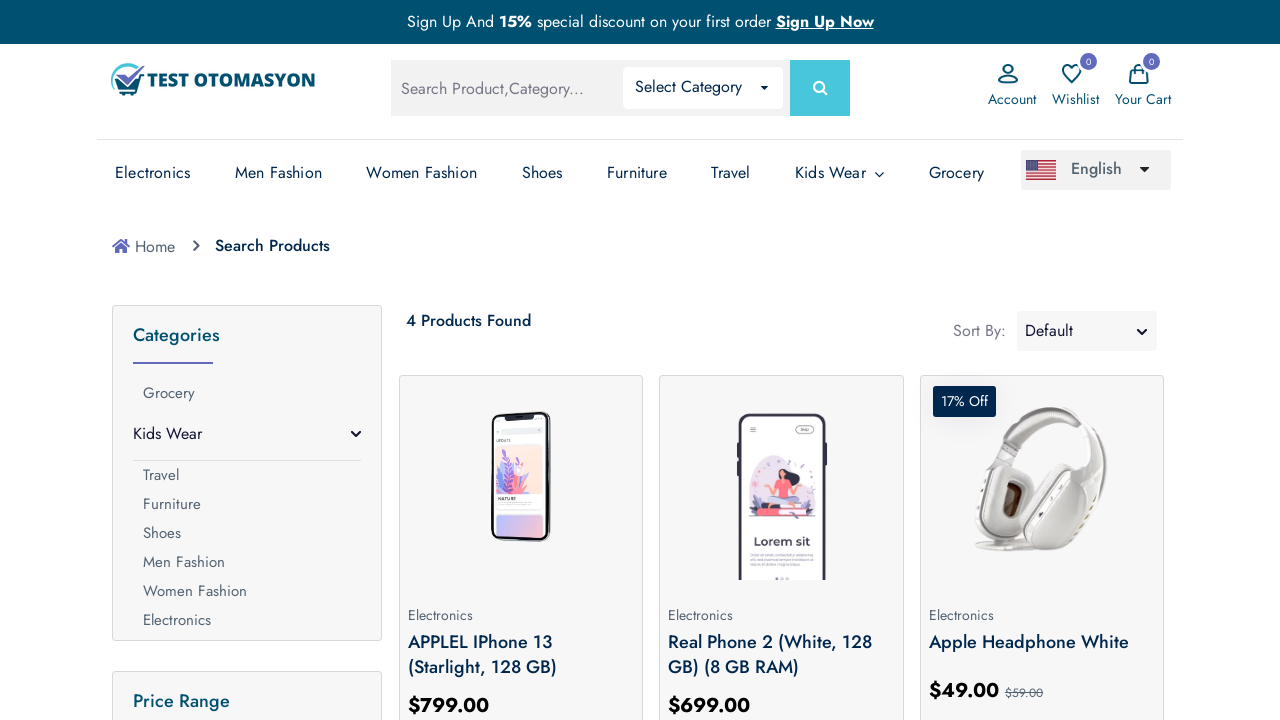

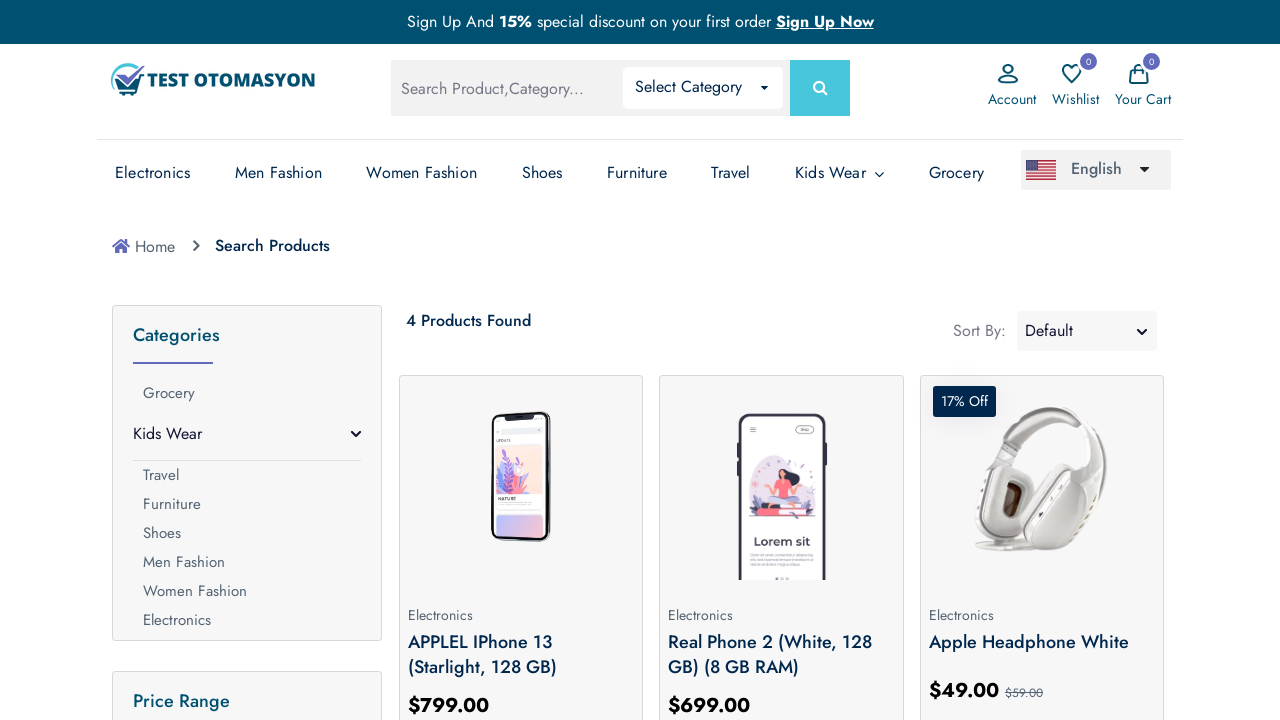